Navigates to Rediff Money website and clicks on the Mutual Funds link to navigate to that section.

Starting URL: https://money.rediff.com/index.html

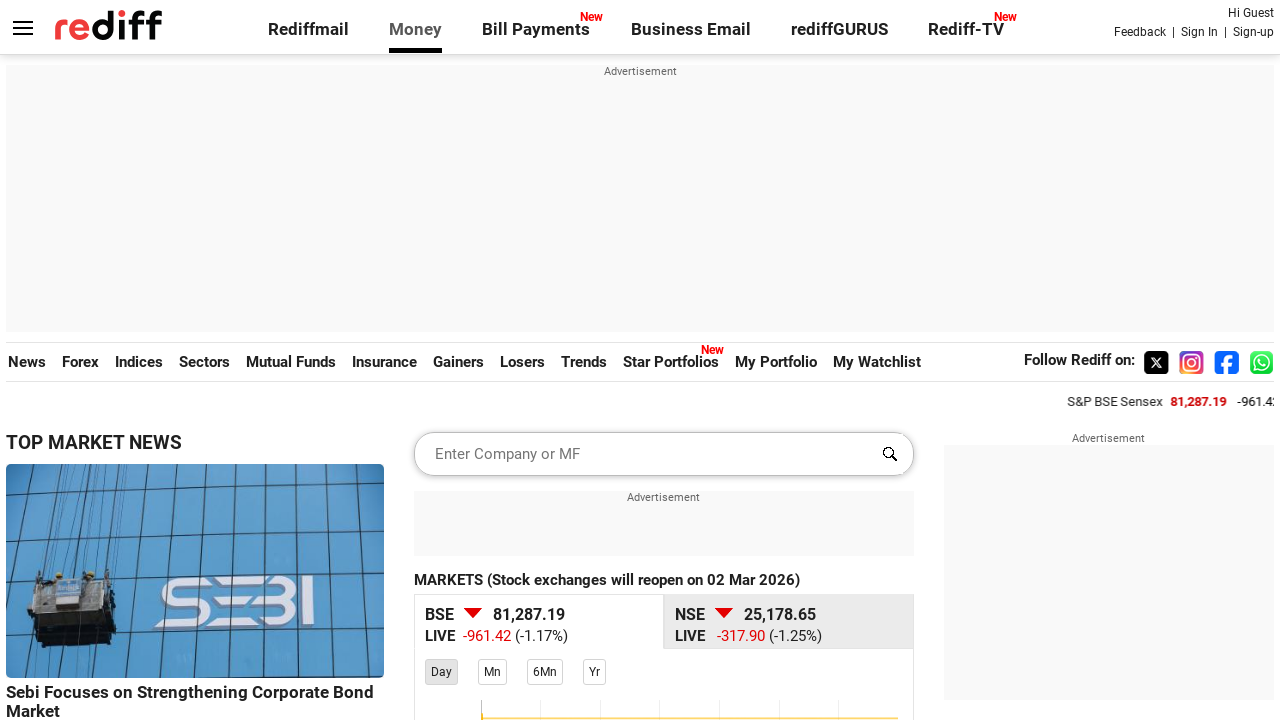

Navigated to Rediff Money website
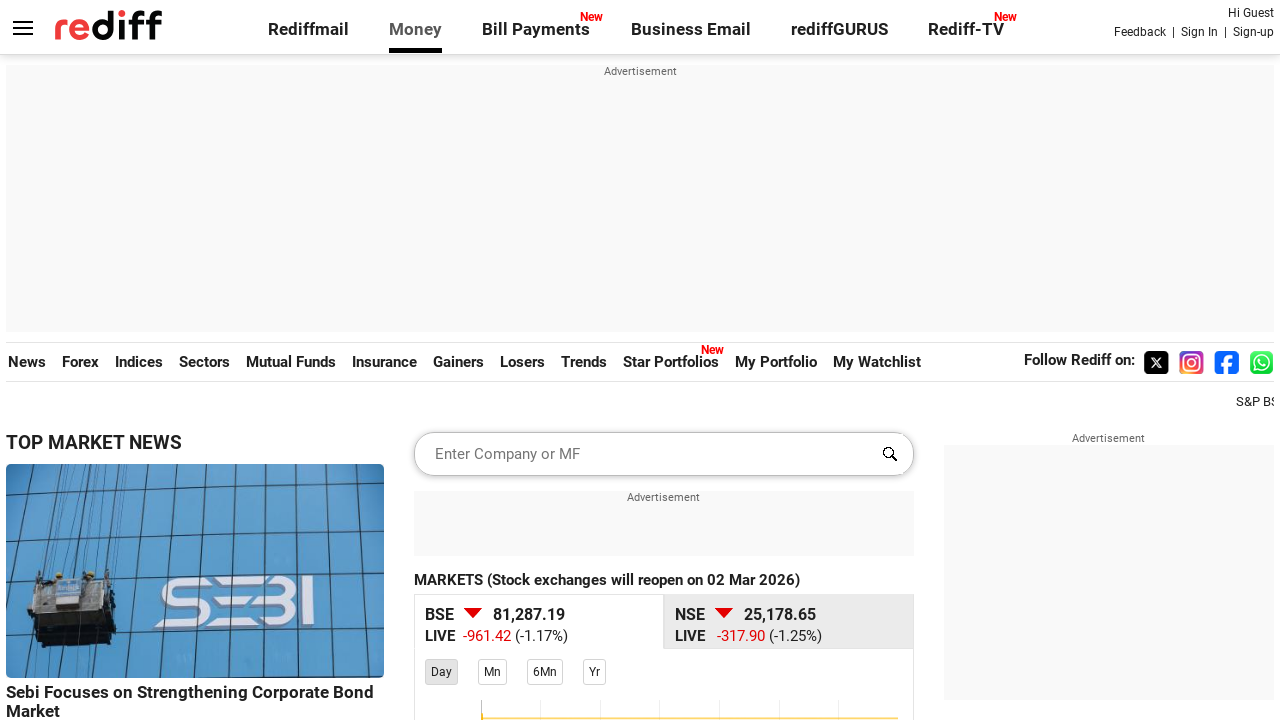

Page DOM content loaded
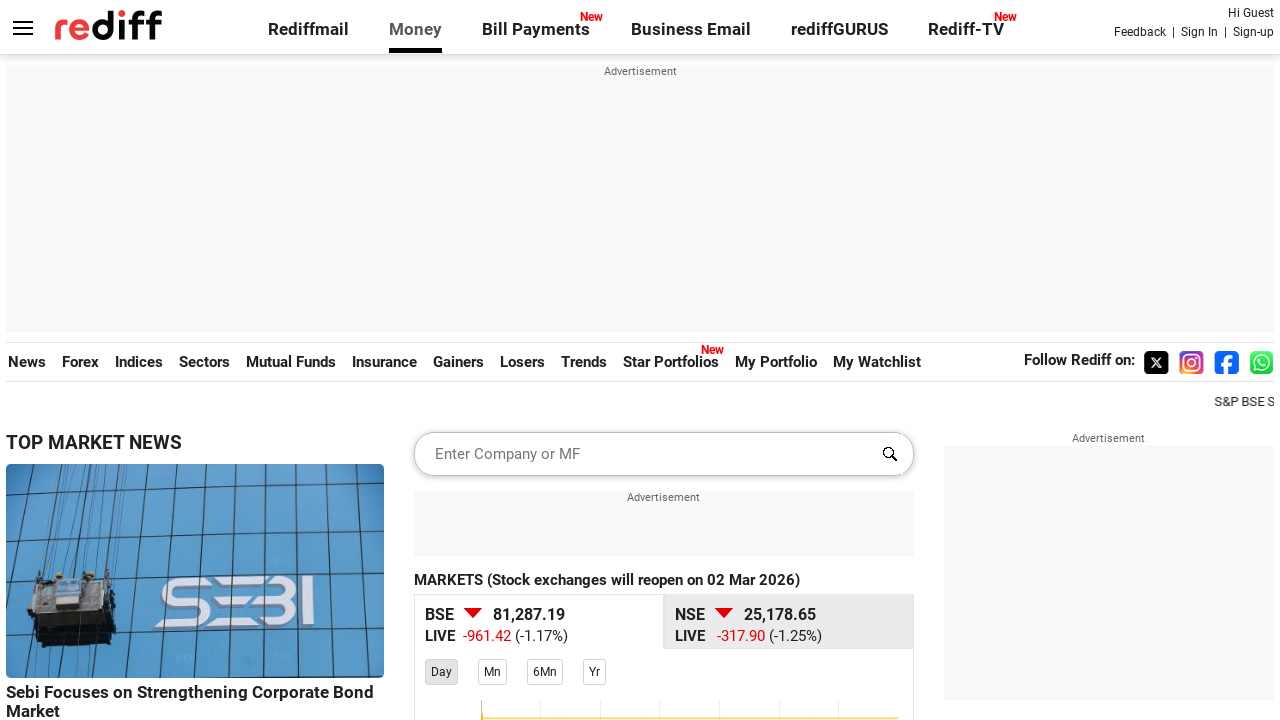

Clicked on Mutual Funds link at (291, 362) on xpath=//a[text()='Mutual Funds']
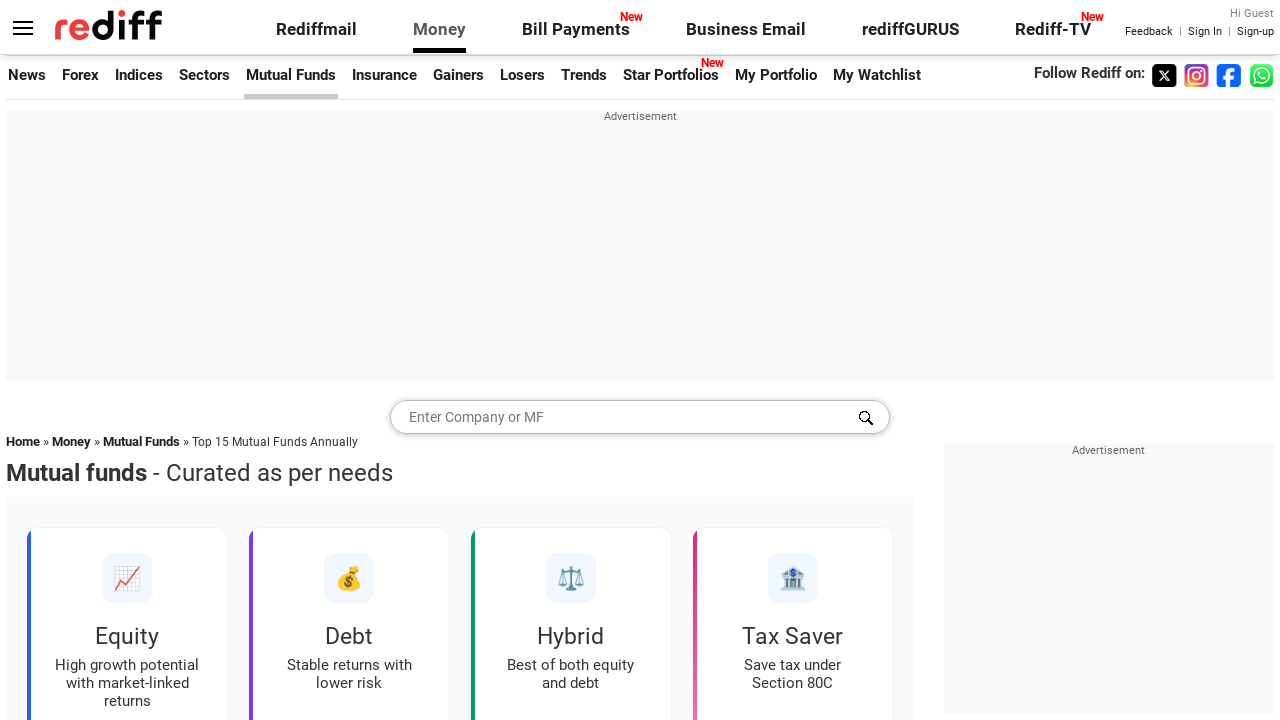

Navigated to Mutual Funds section, page fully loaded
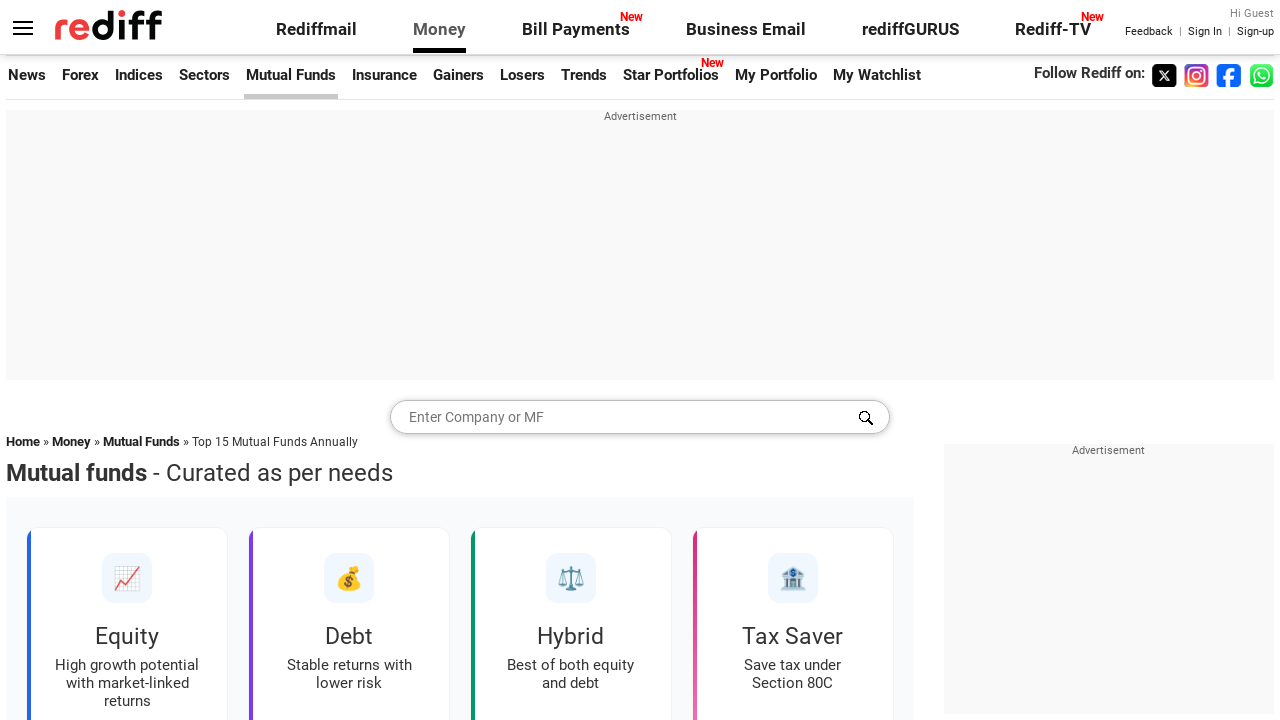

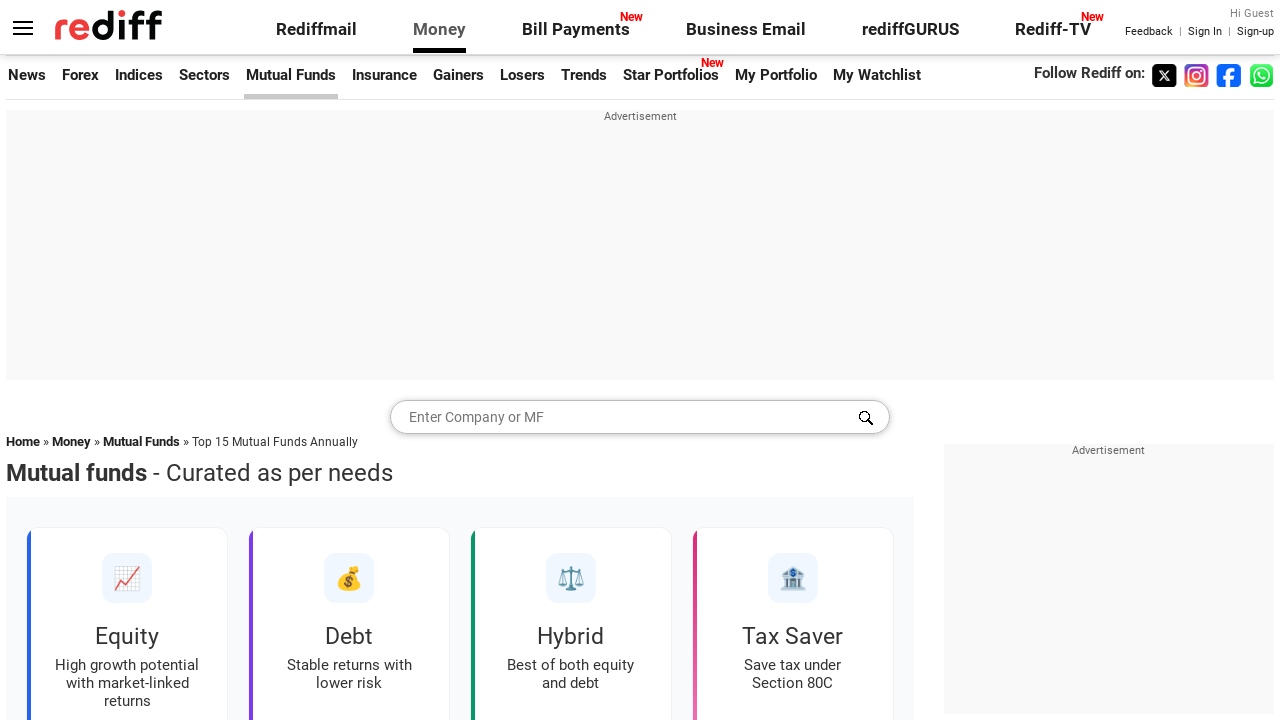